Tests a sample application form by filling in a first name field and submitting the form

Starting URL: https://www.ultimateqa.com/sample-application-lifecycle-sprint-1/

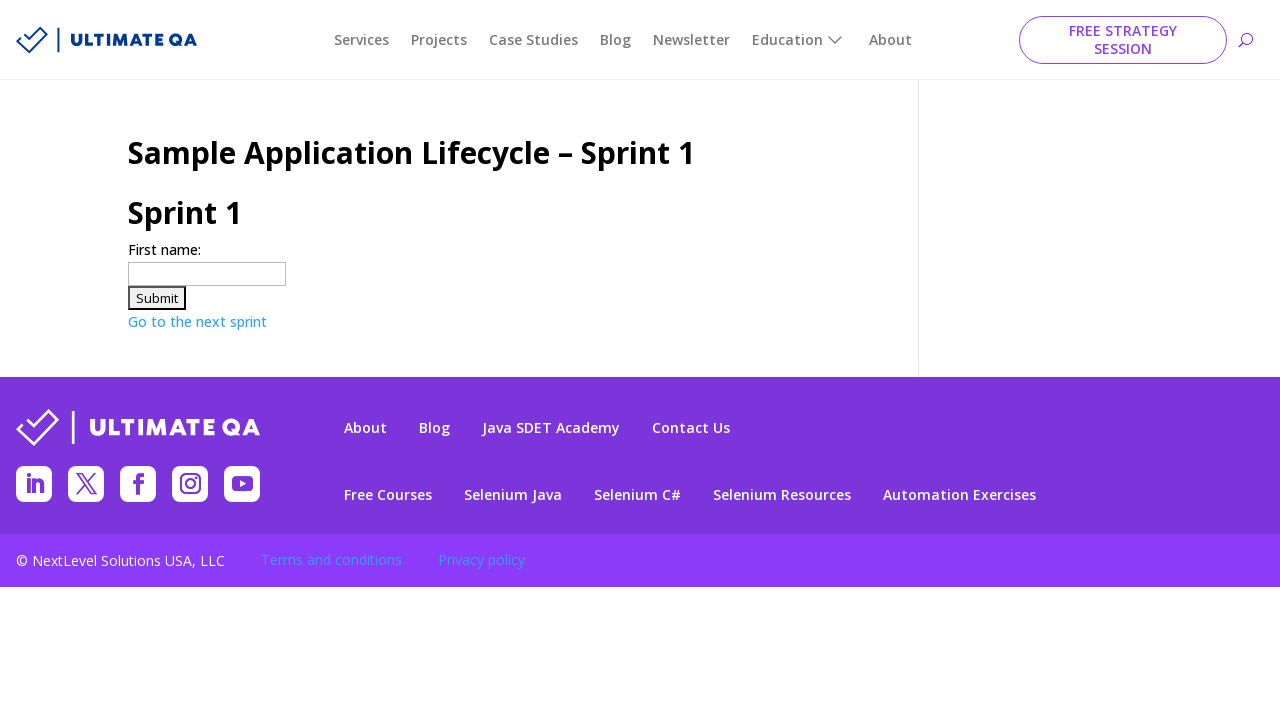

Filled first name field with 'Sima' on input[name='firstname']
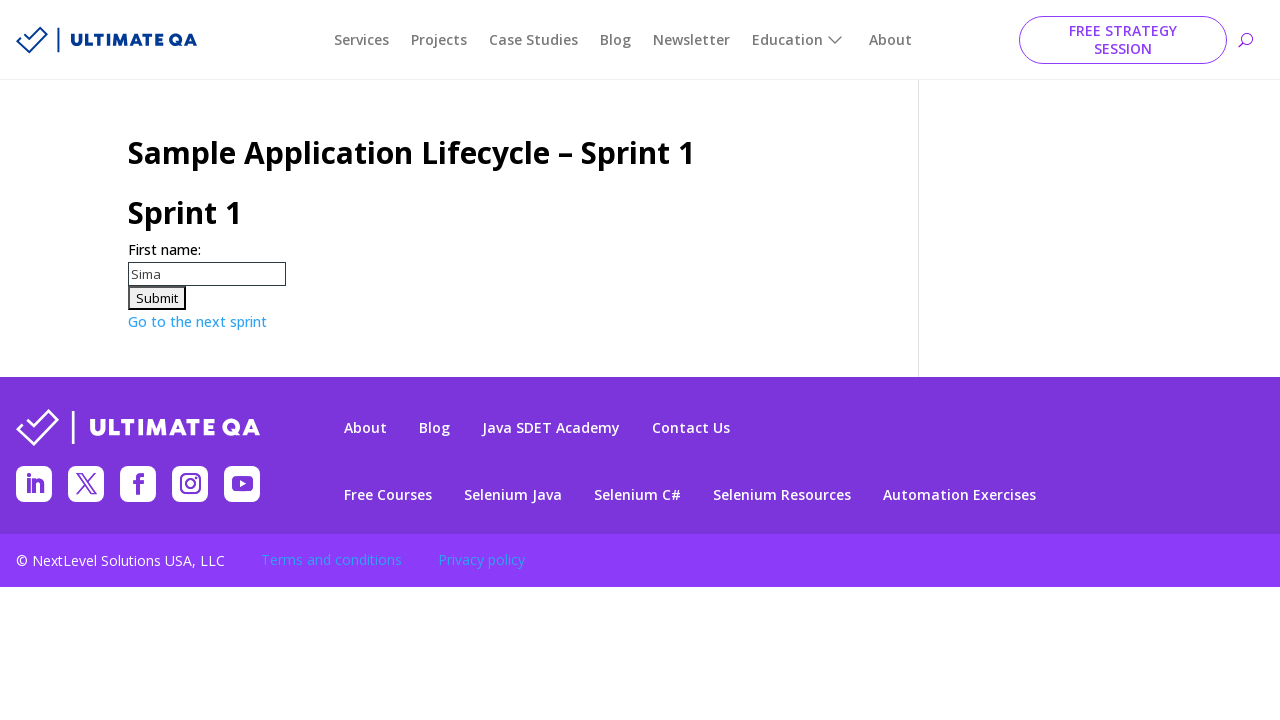

Clicked submit button to submit the form at (157, 298) on input#submitForm
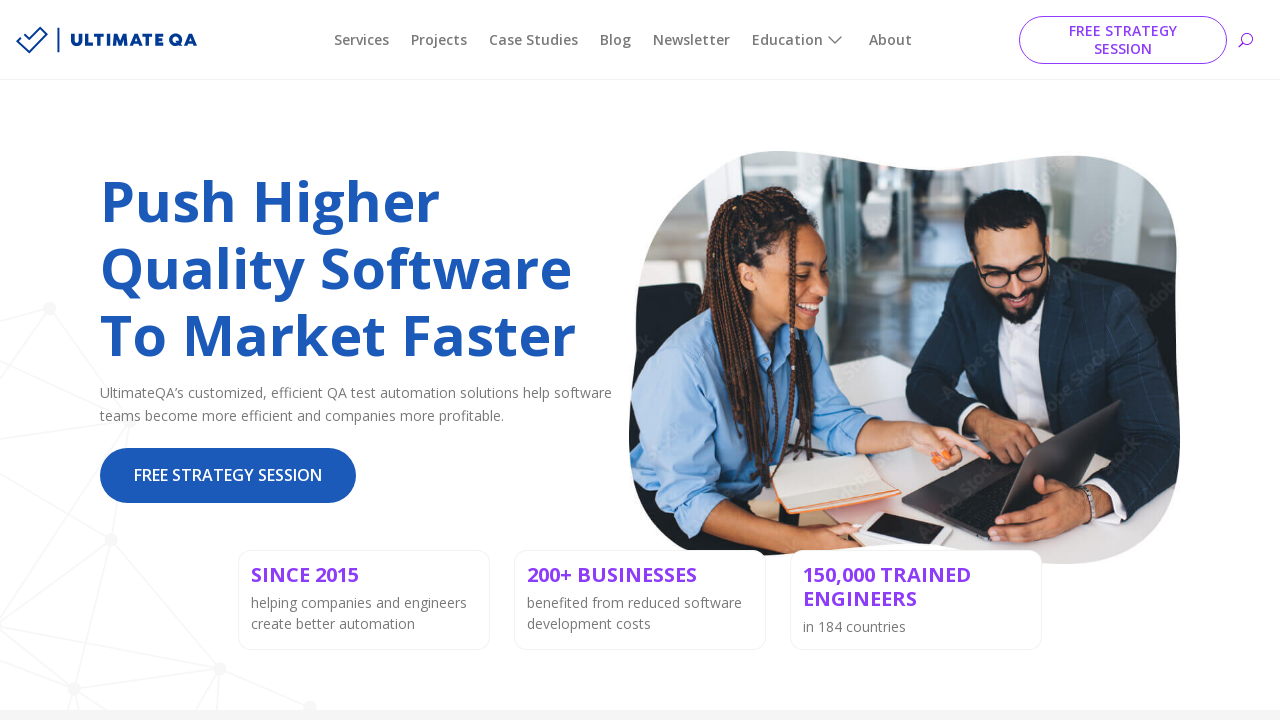

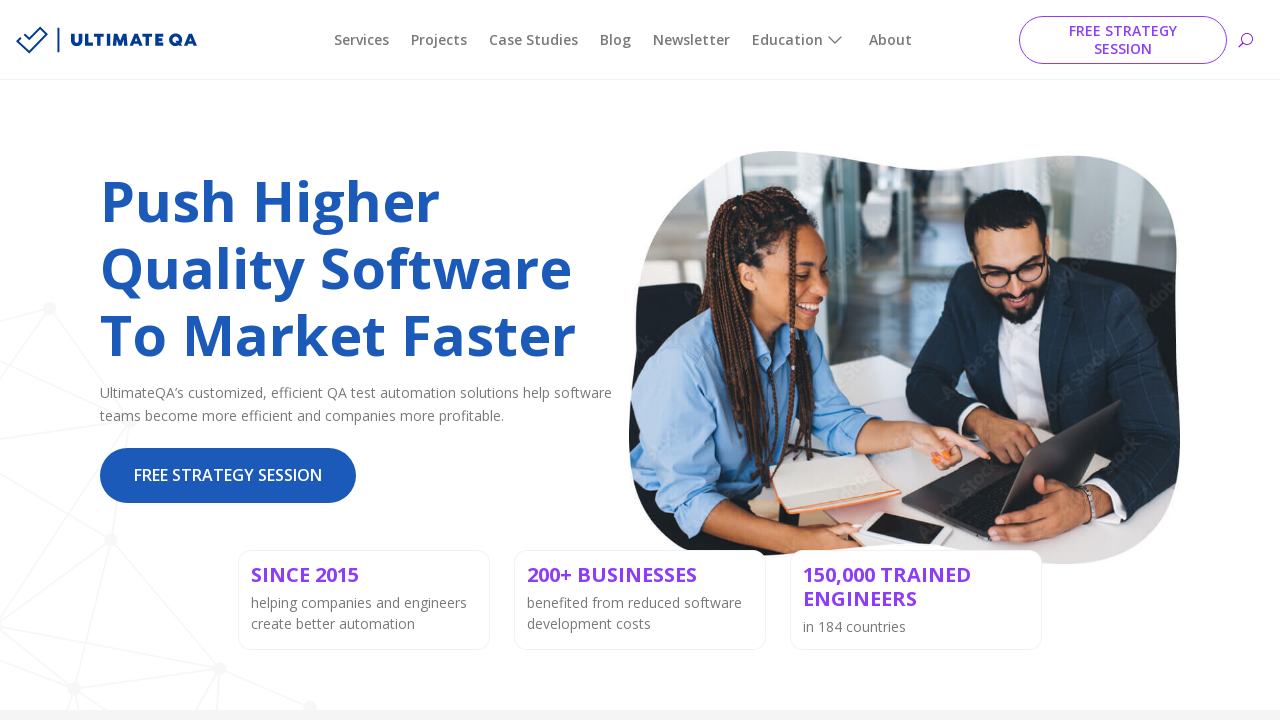